Tests the Entry Ad functionality by navigating to the Entry Ad page, verifying the modal popup appears, reading its content, closing it, and then navigating back to the main page.

Starting URL: https://the-internet.herokuapp.com

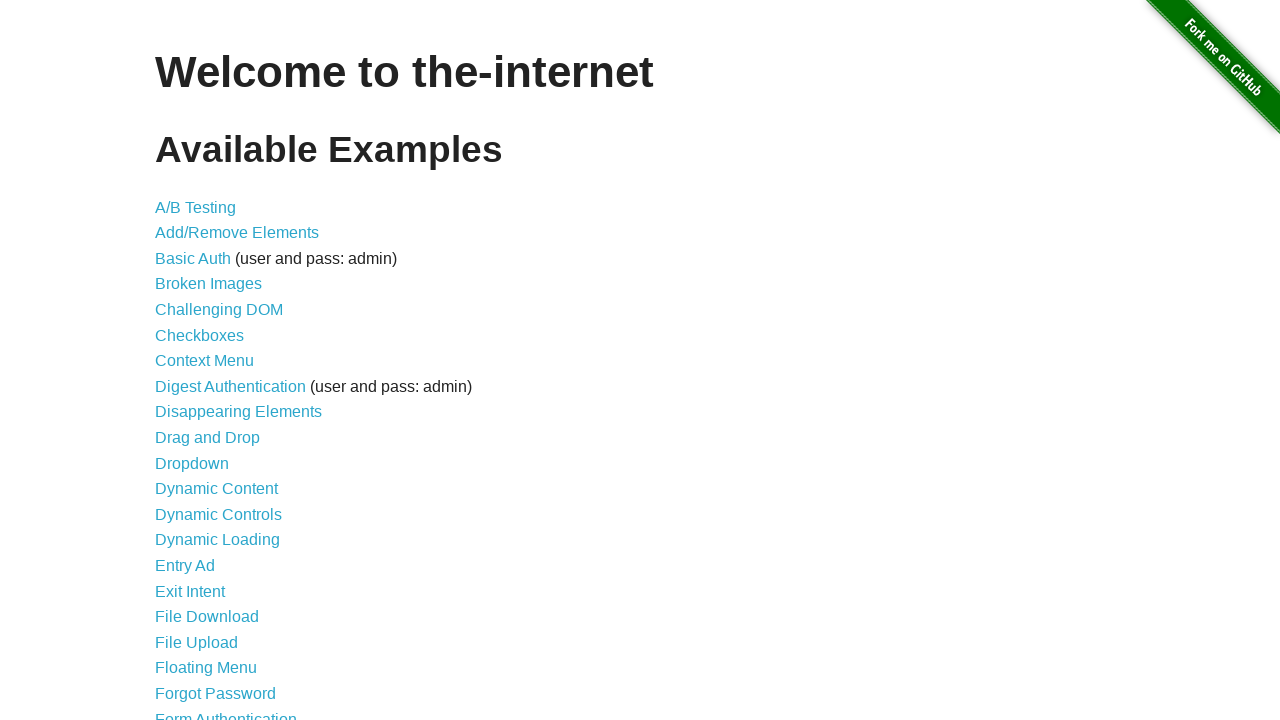

Verified welcome header is present on main page
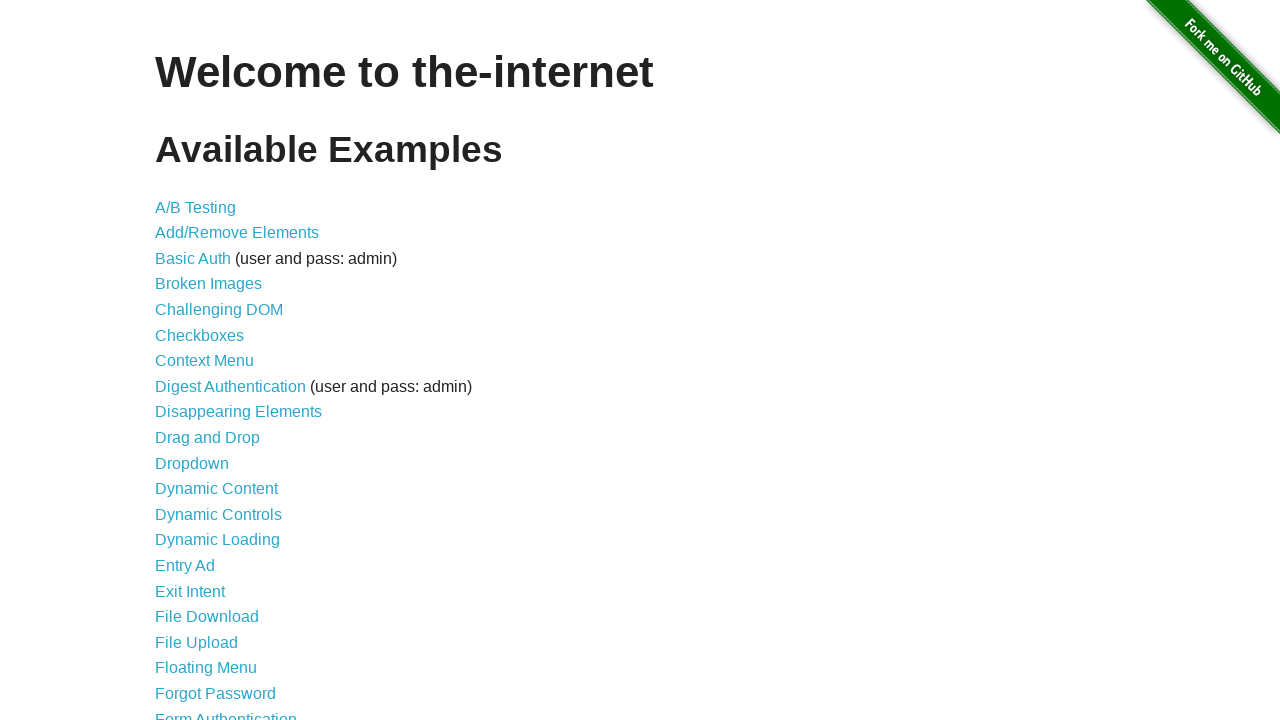

Clicked on Entry Ad link at (185, 566) on xpath=//a[normalize-space()='Entry Ad']
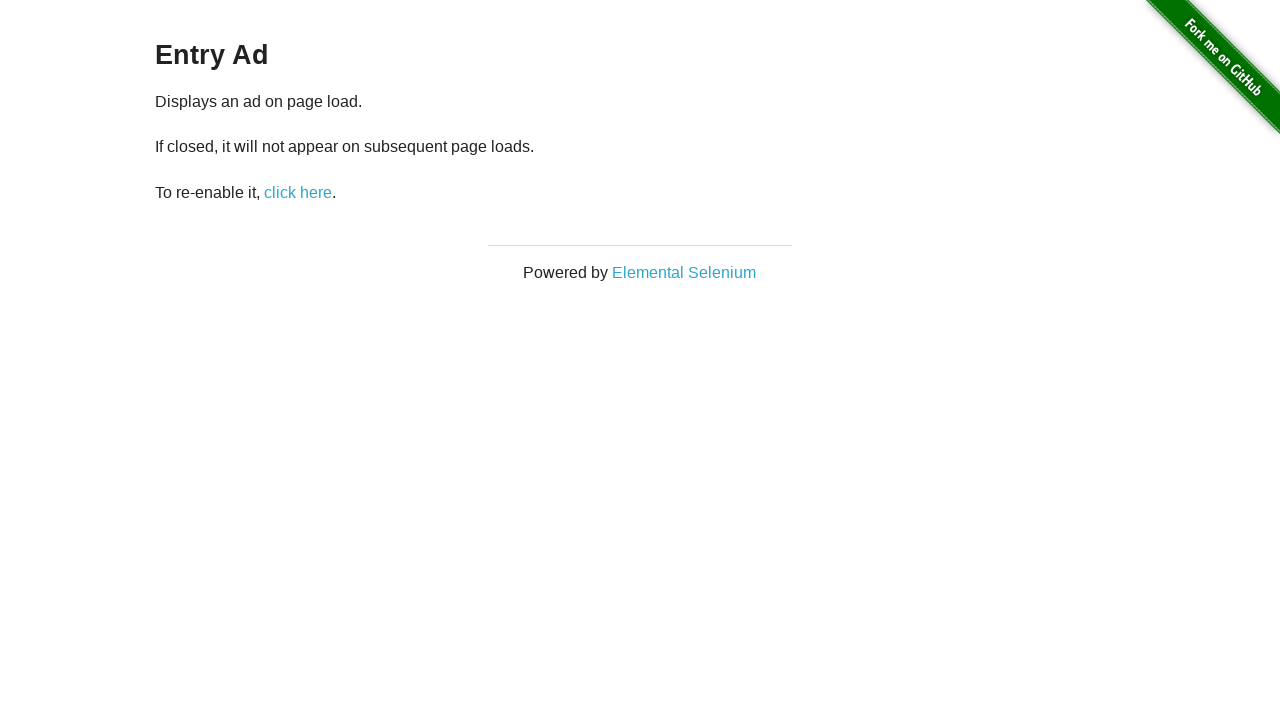

Modal popup appeared with heading 'This is a modal window'
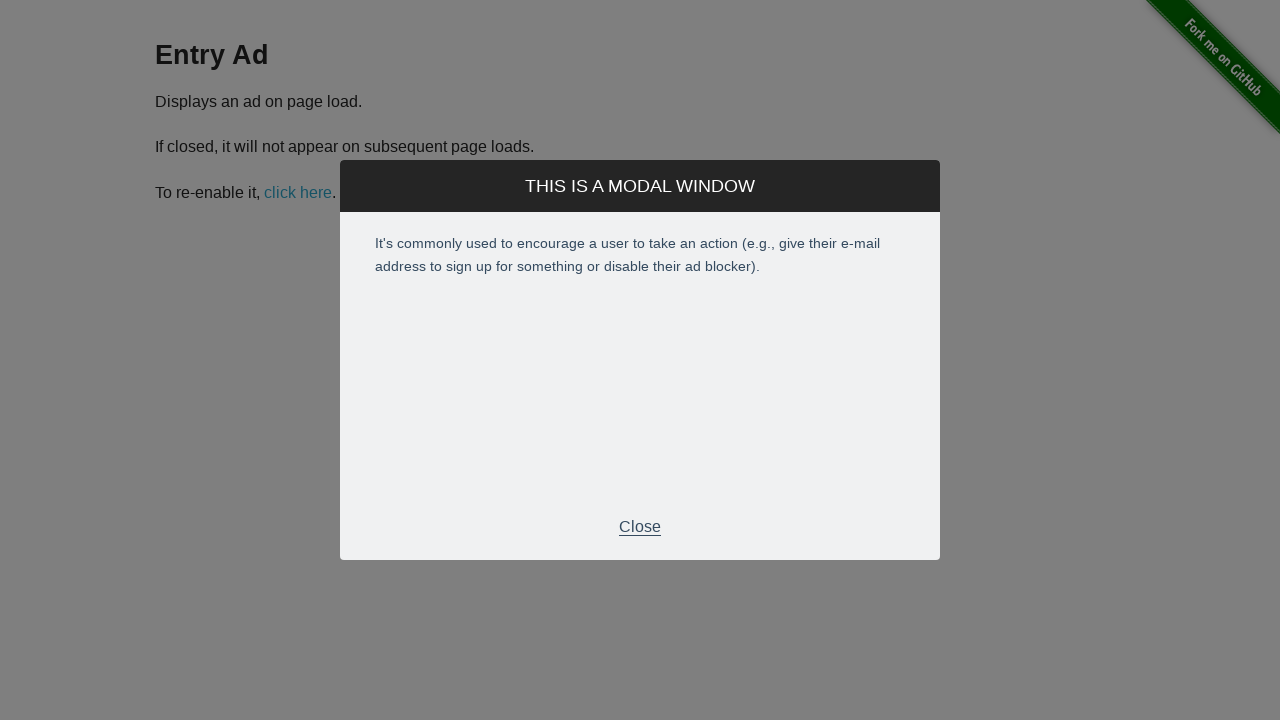

Verified modal content text is present
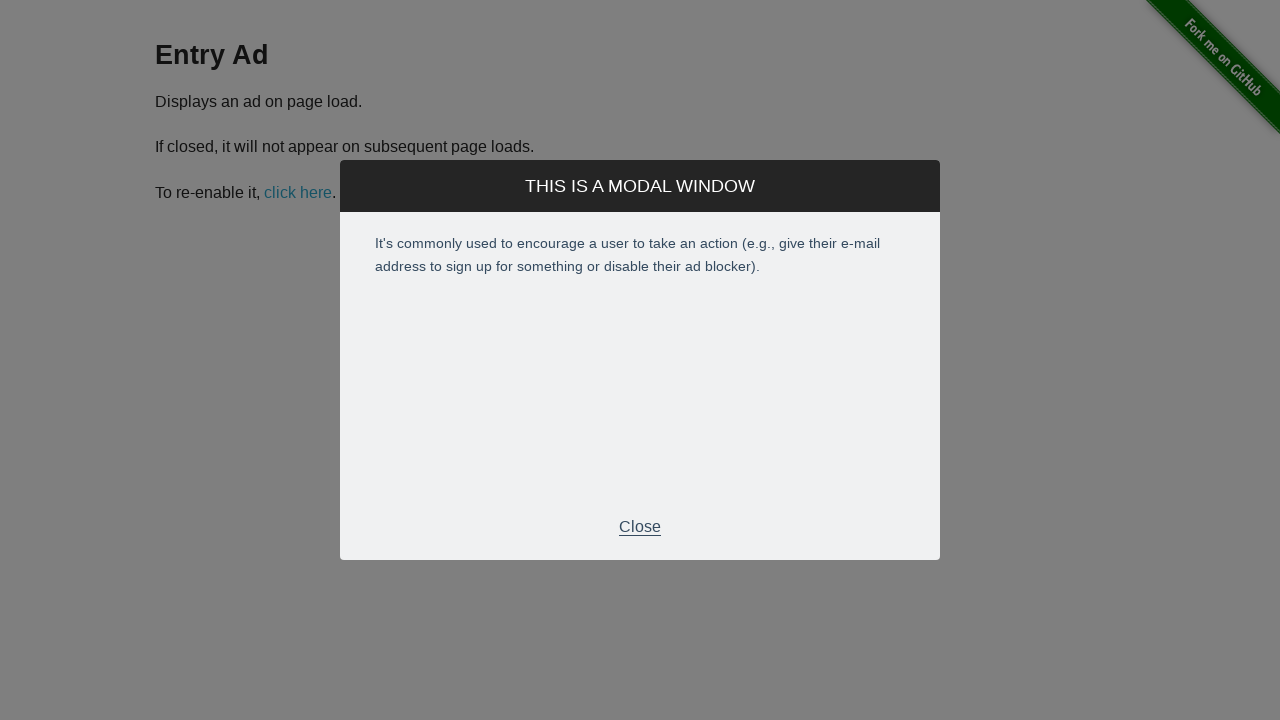

Closed the modal popup by clicking Close button at (640, 527) on xpath=//p[normalize-space()='Close']
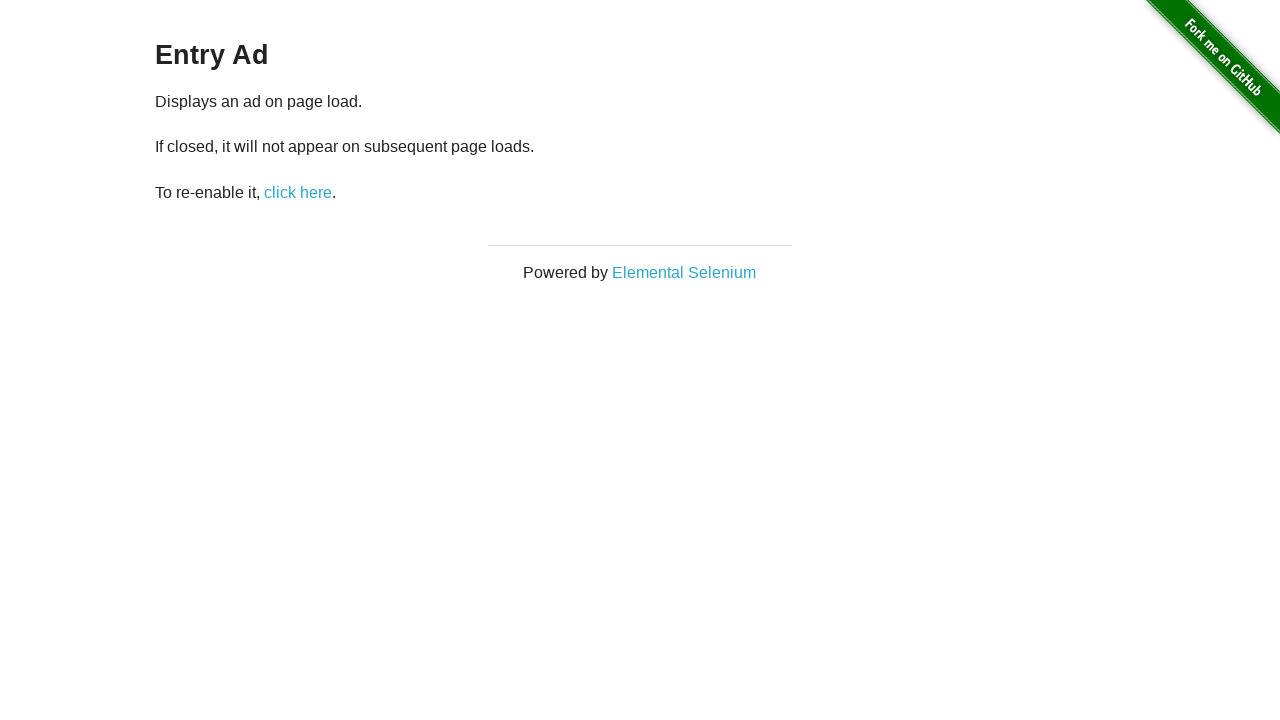

Verified Entry Ad page heading after modal closed
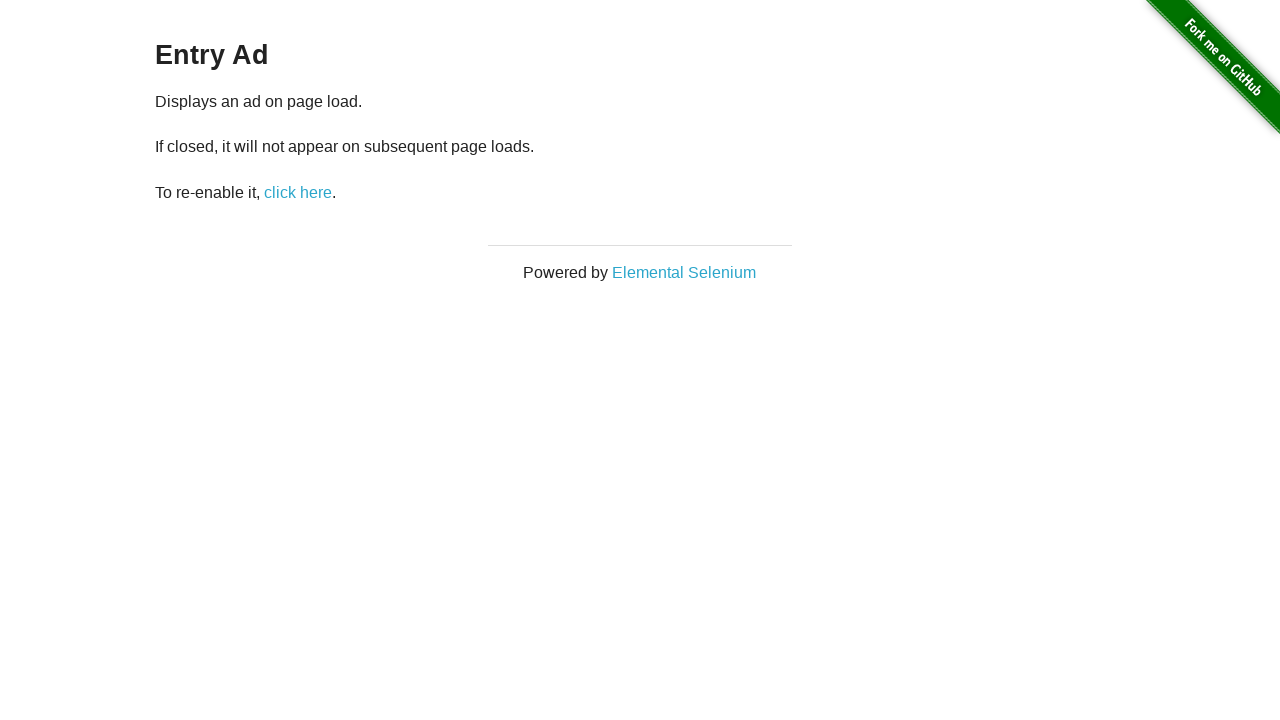

Verified Entry Ad page description text is present
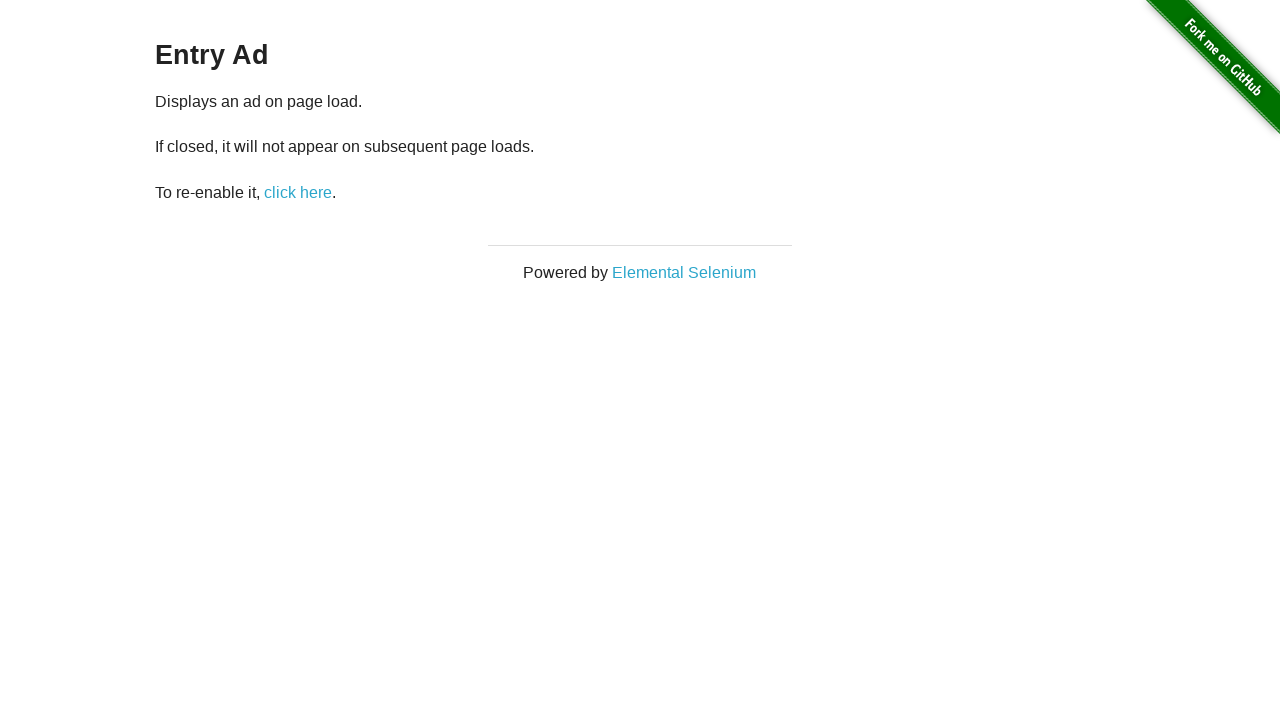

Navigated back to the main page
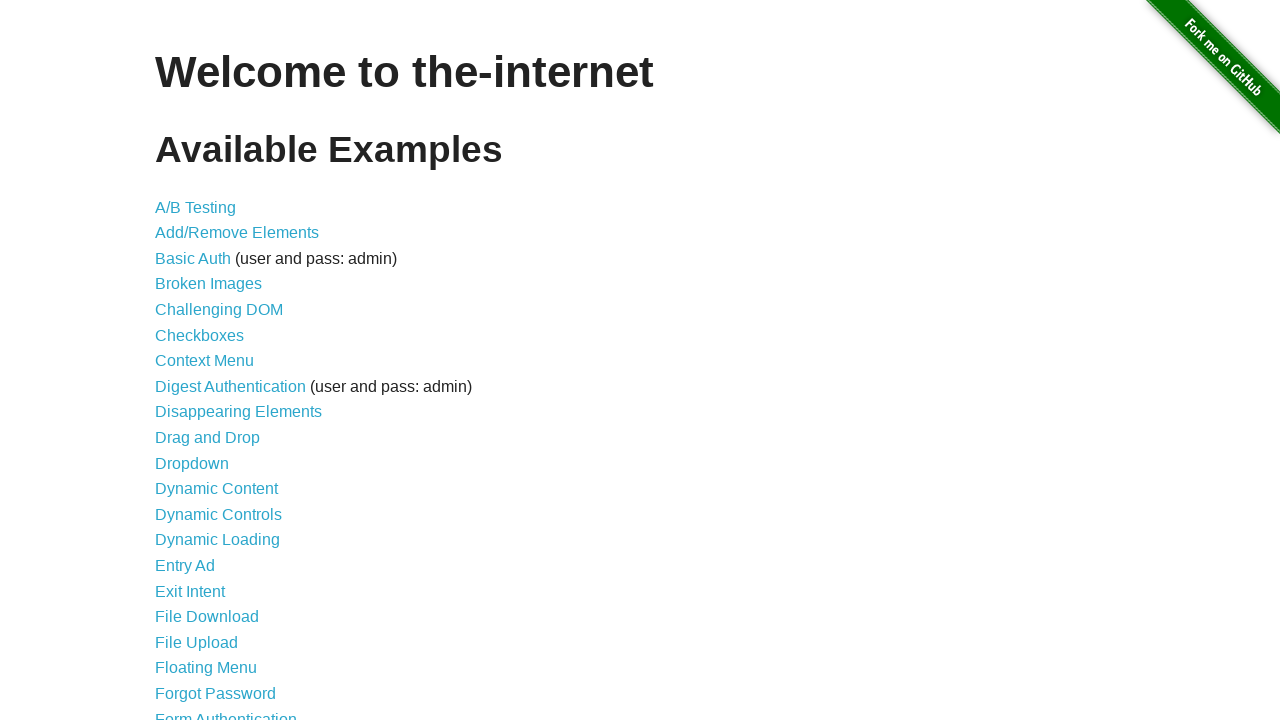

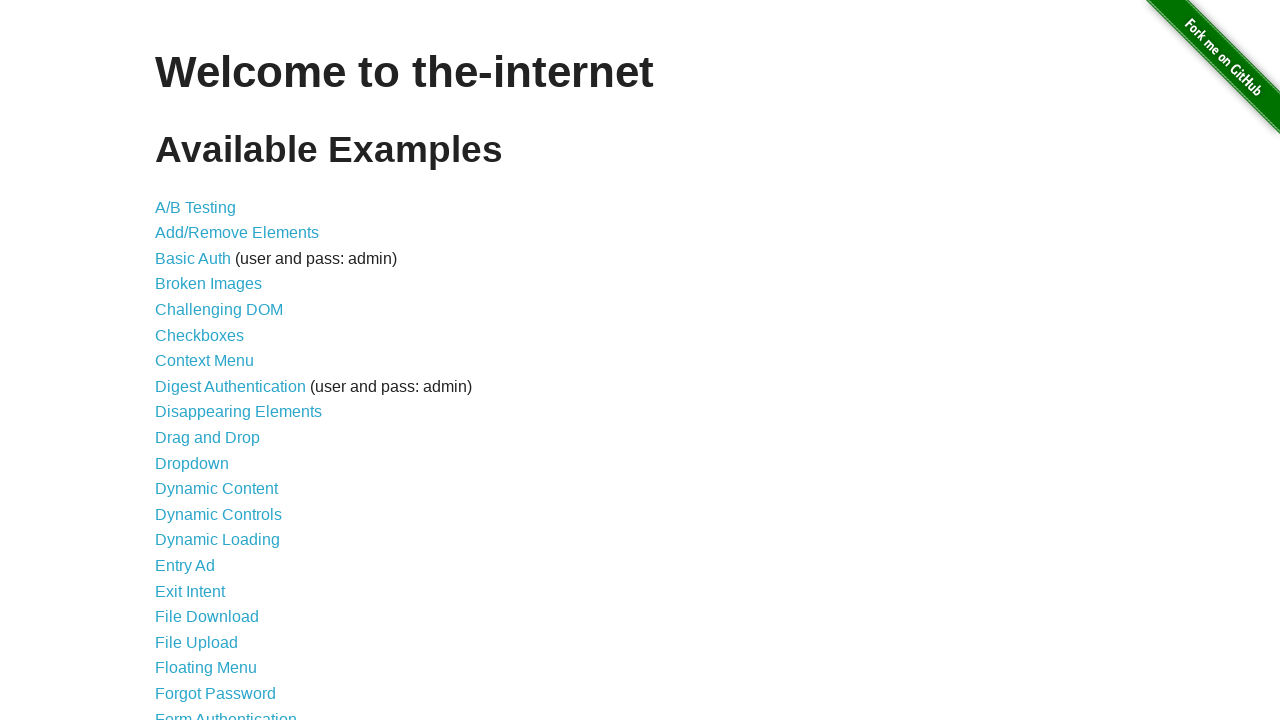